Tests drag and drop functionality by dragging an element from a source location and dropping it onto a target droppable area.

Starting URL: https://testautomationpractice.blogspot.com

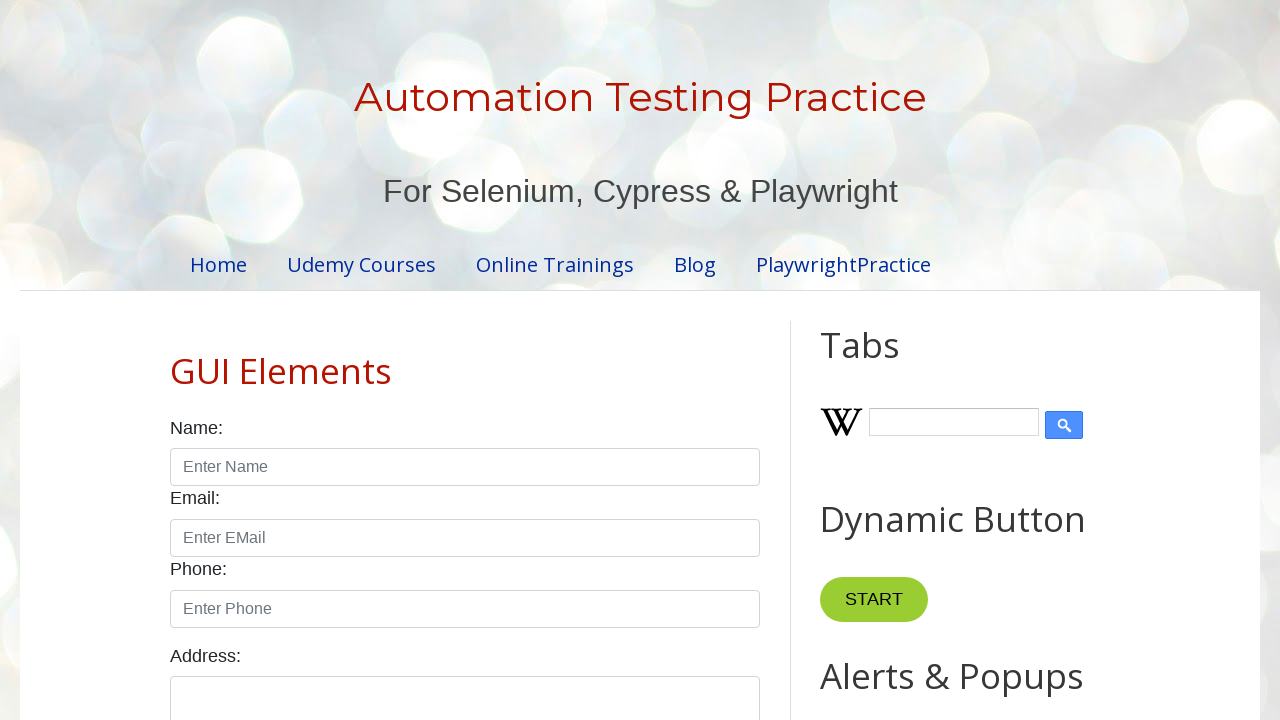

Waited for draggable element to be visible
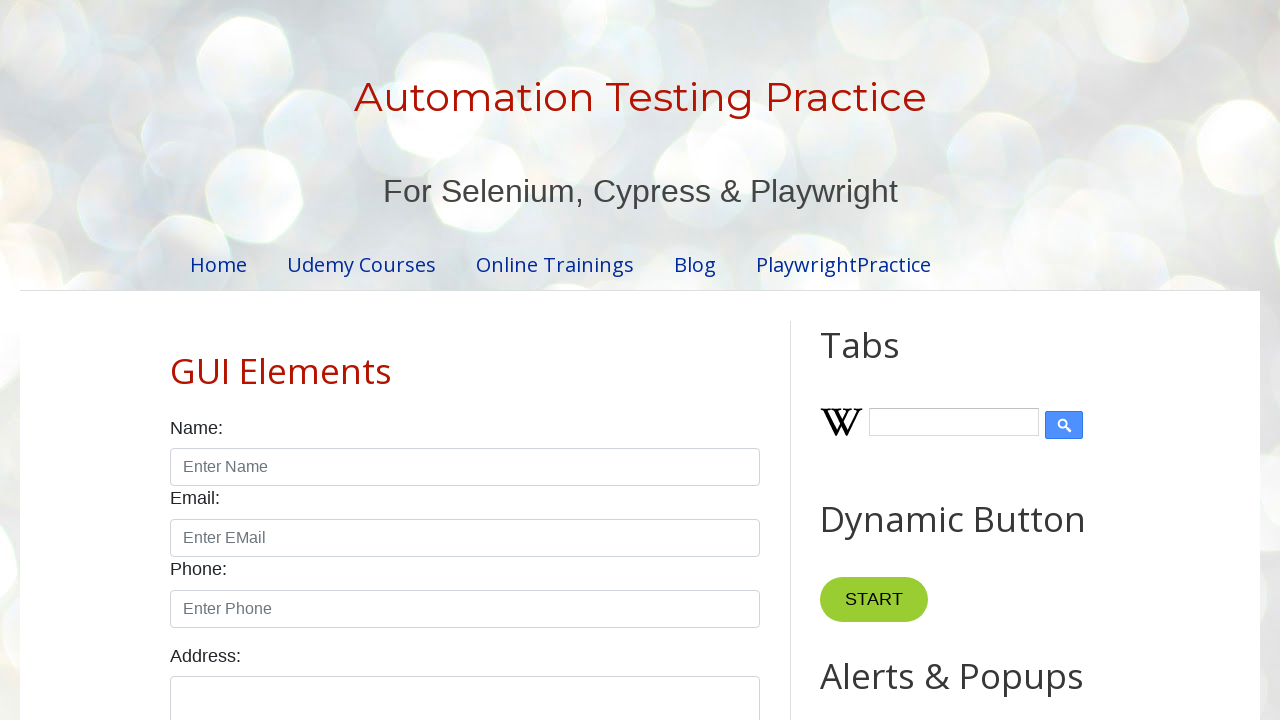

Waited for droppable element to be visible
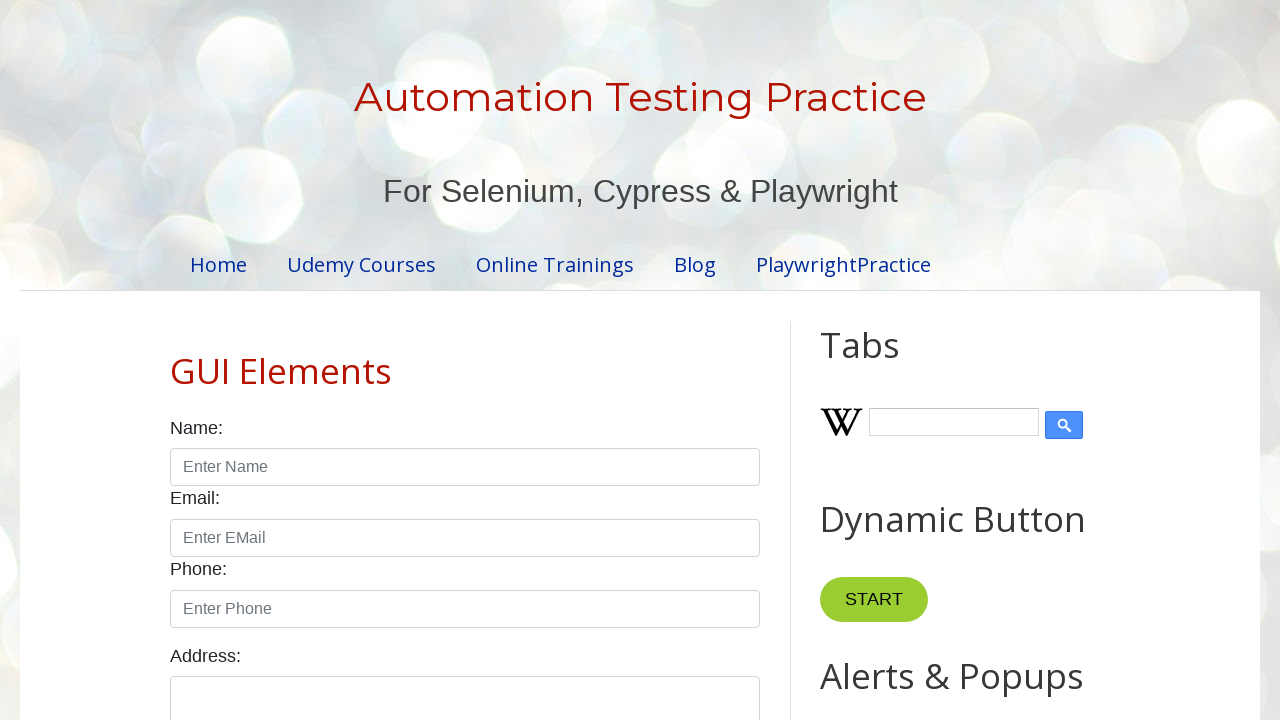

Located the draggable source element
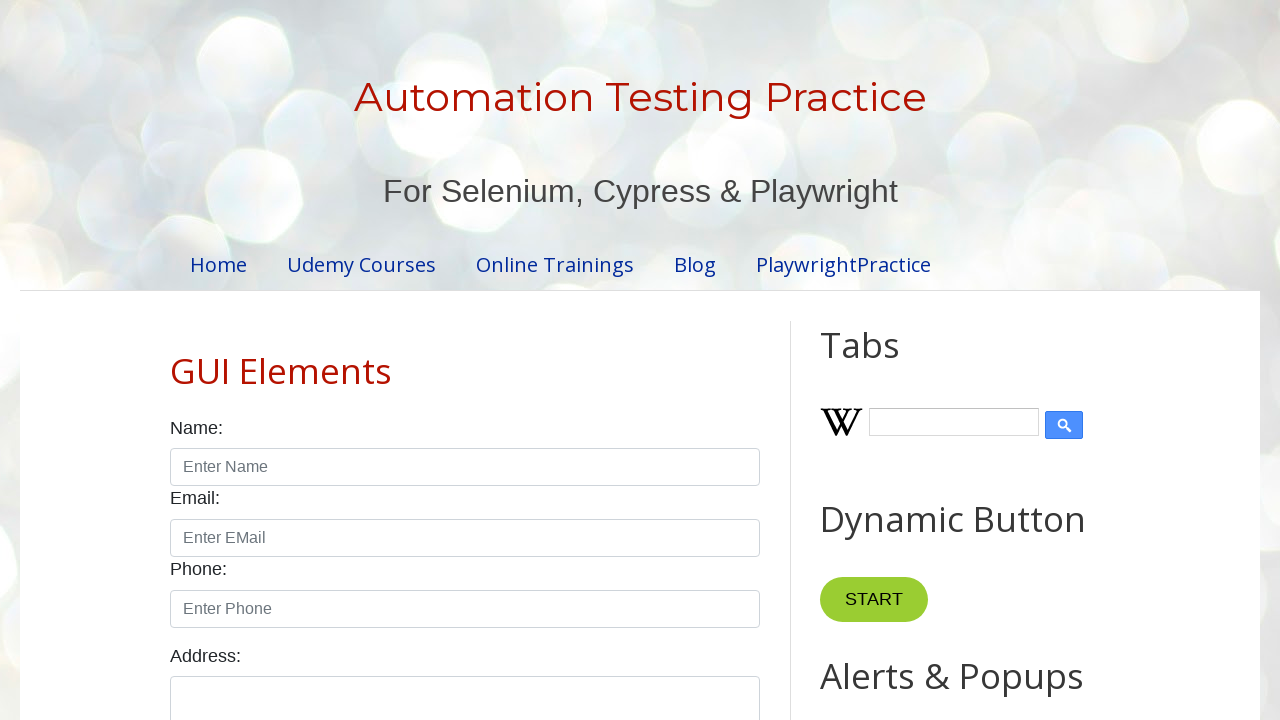

Located the droppable target element
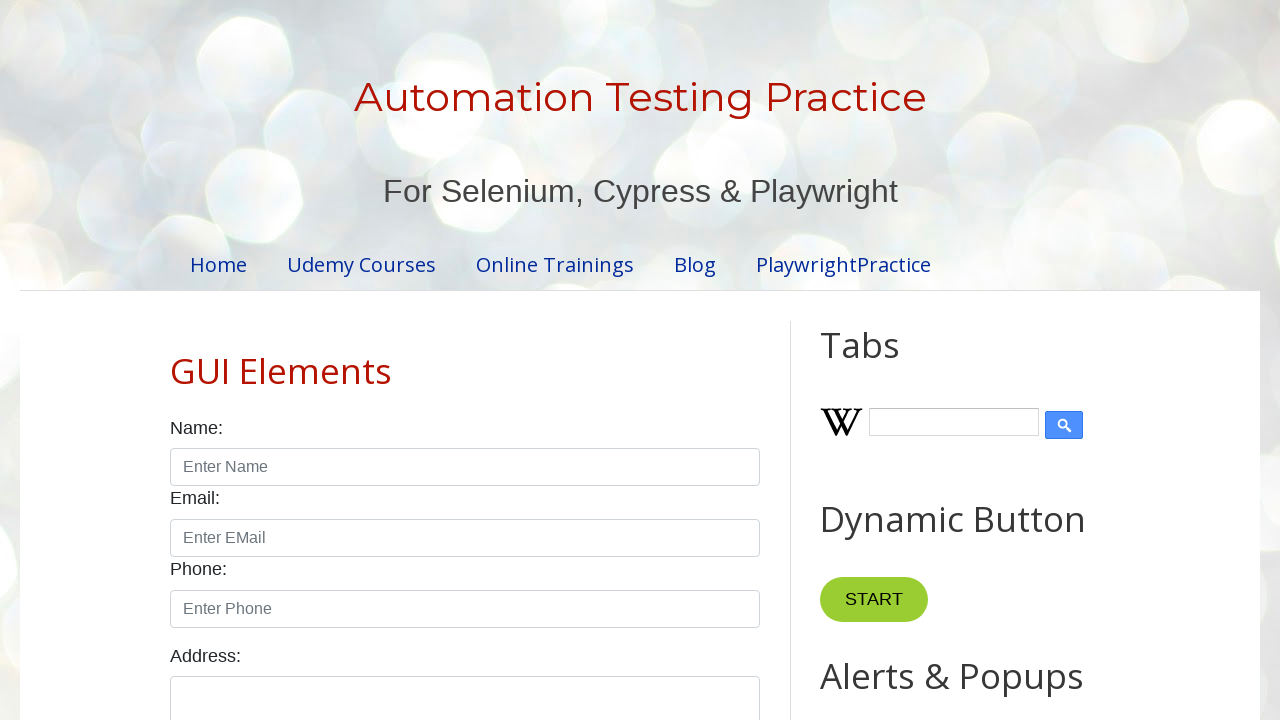

Dragged element from source to target droppable area at (1015, 386)
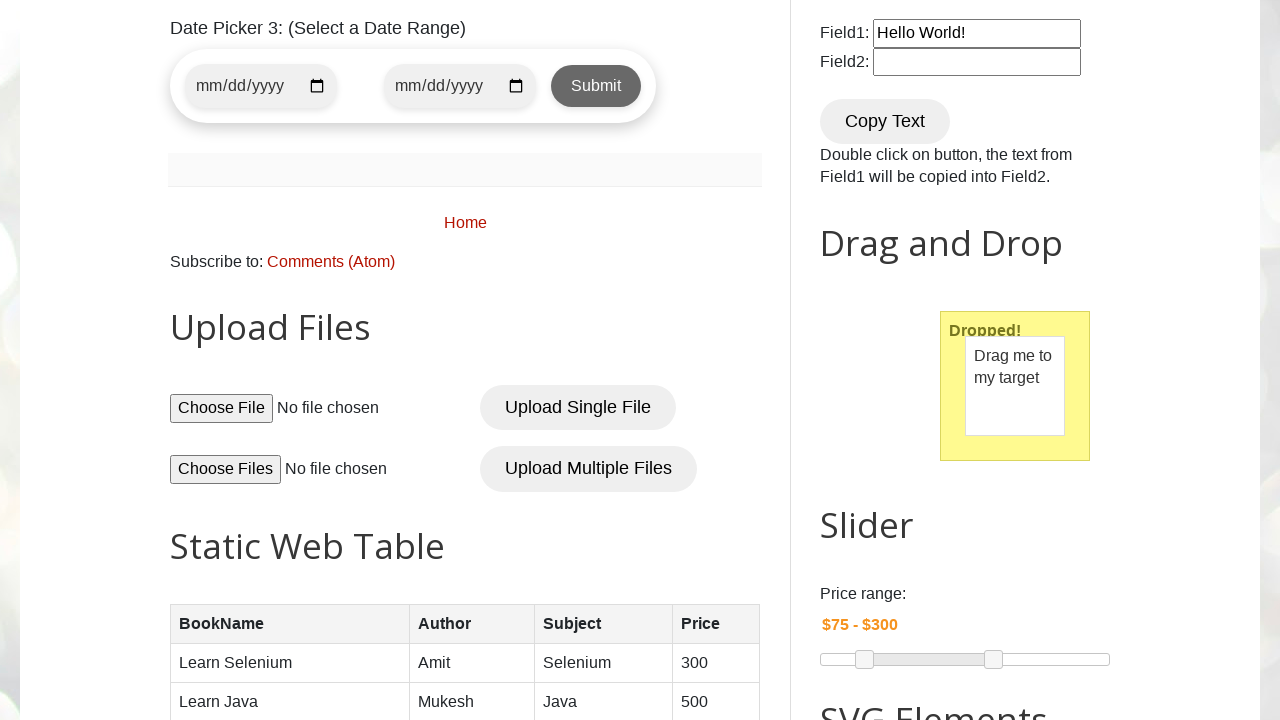

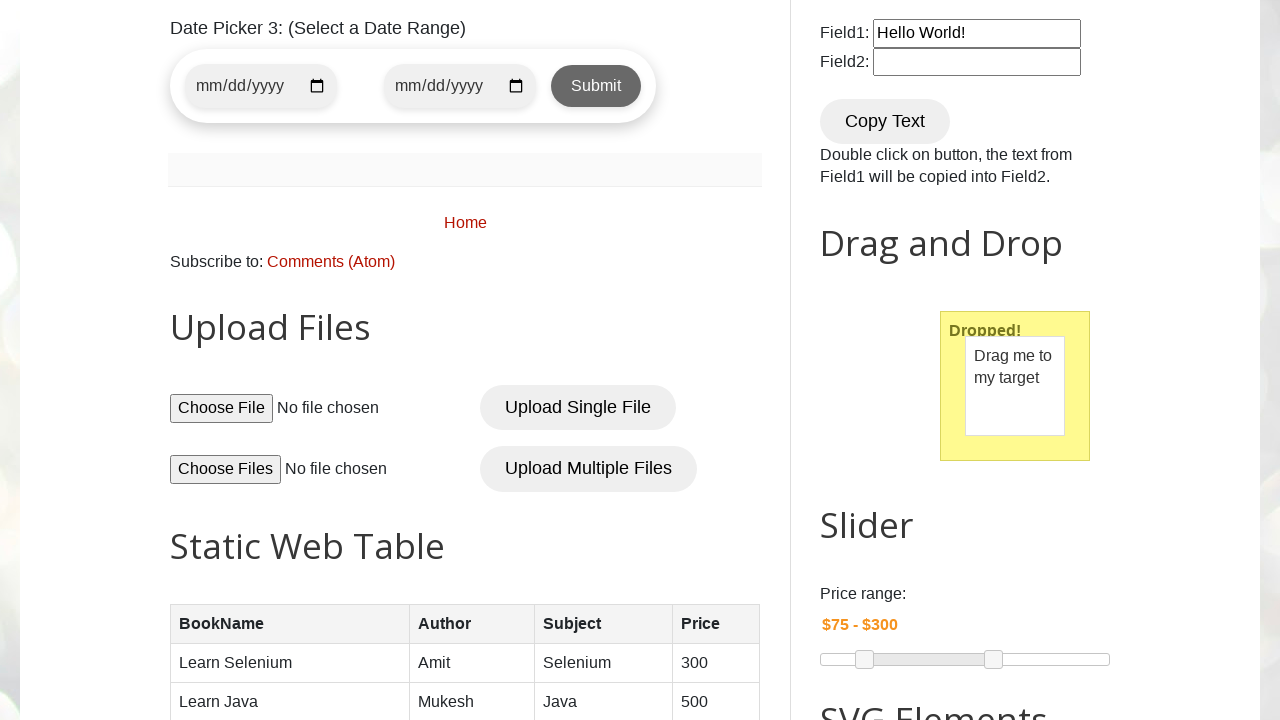